Tests radio button selection functionality on an HTML forms page by finding radio buttons in a group and selecting the one with value 'Cheese'.

Starting URL: http://www.echoecho.com/htmlforms10.htm

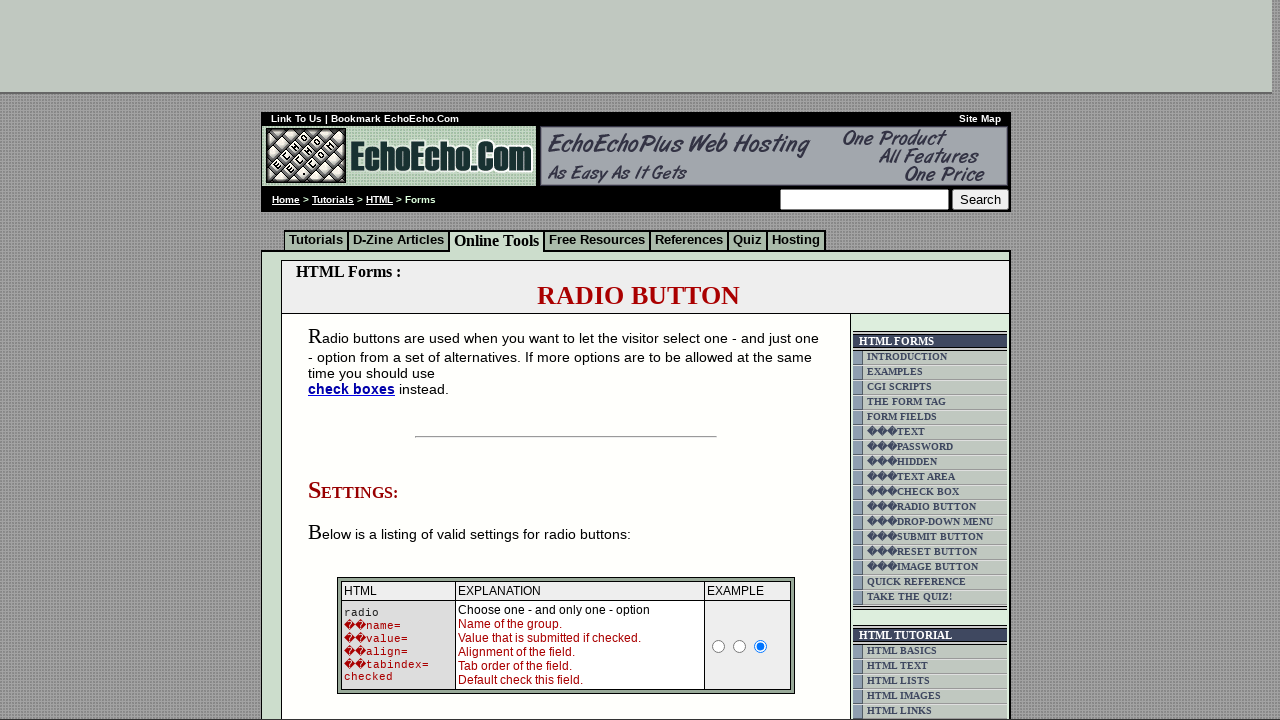

Waited for radio buttons in group1 to be available
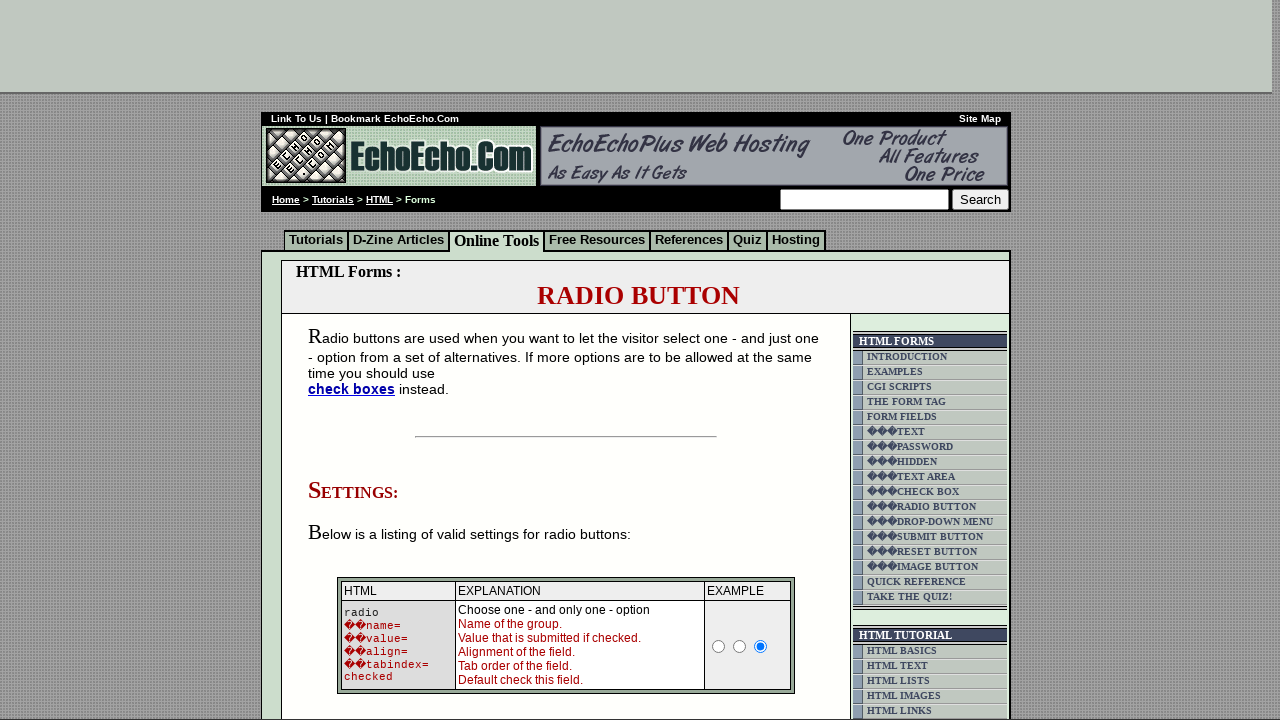

Clicked radio button with value 'Cheese' at (356, 360) on input[name='group1'][value='Cheese']
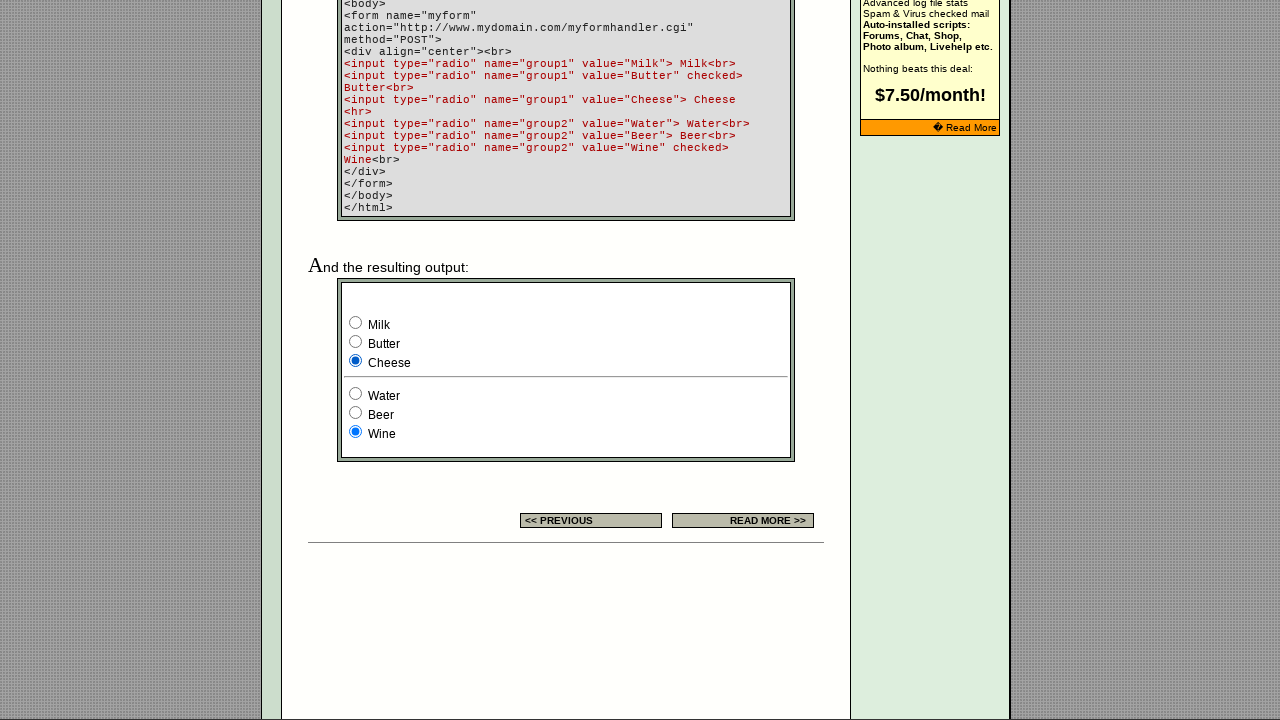

Verified radio button with value 'Cheese' is selected
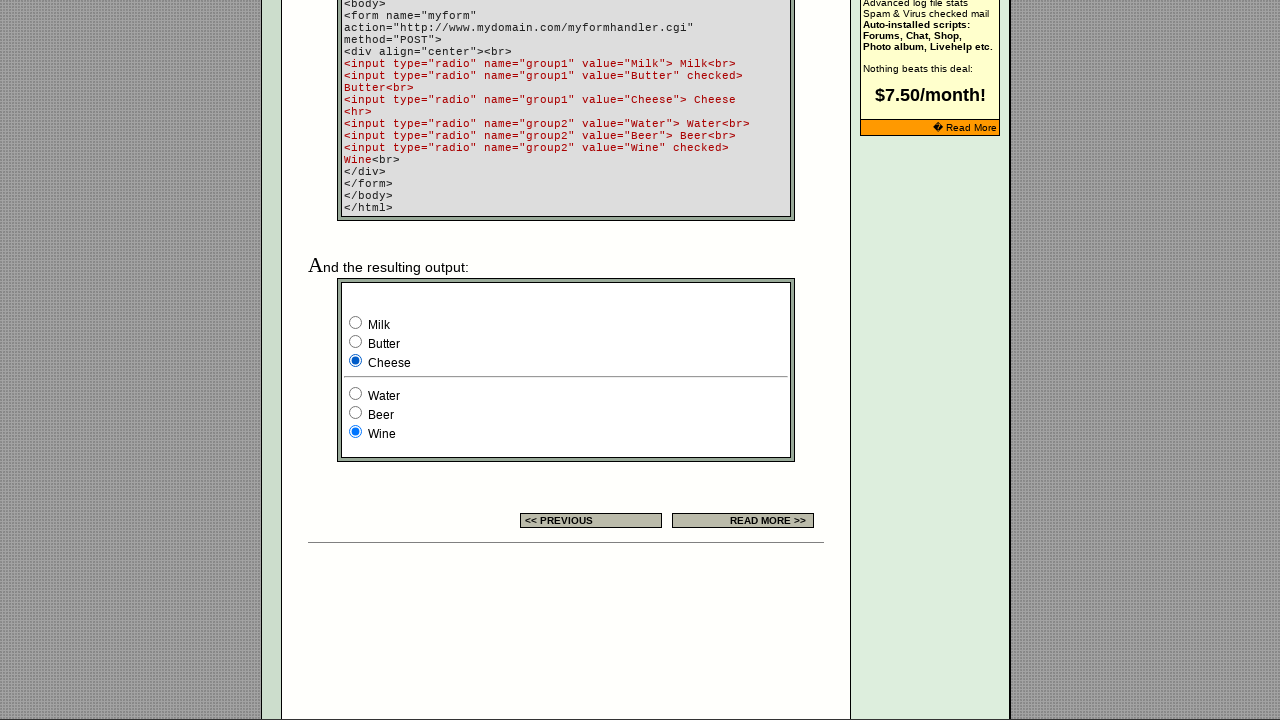

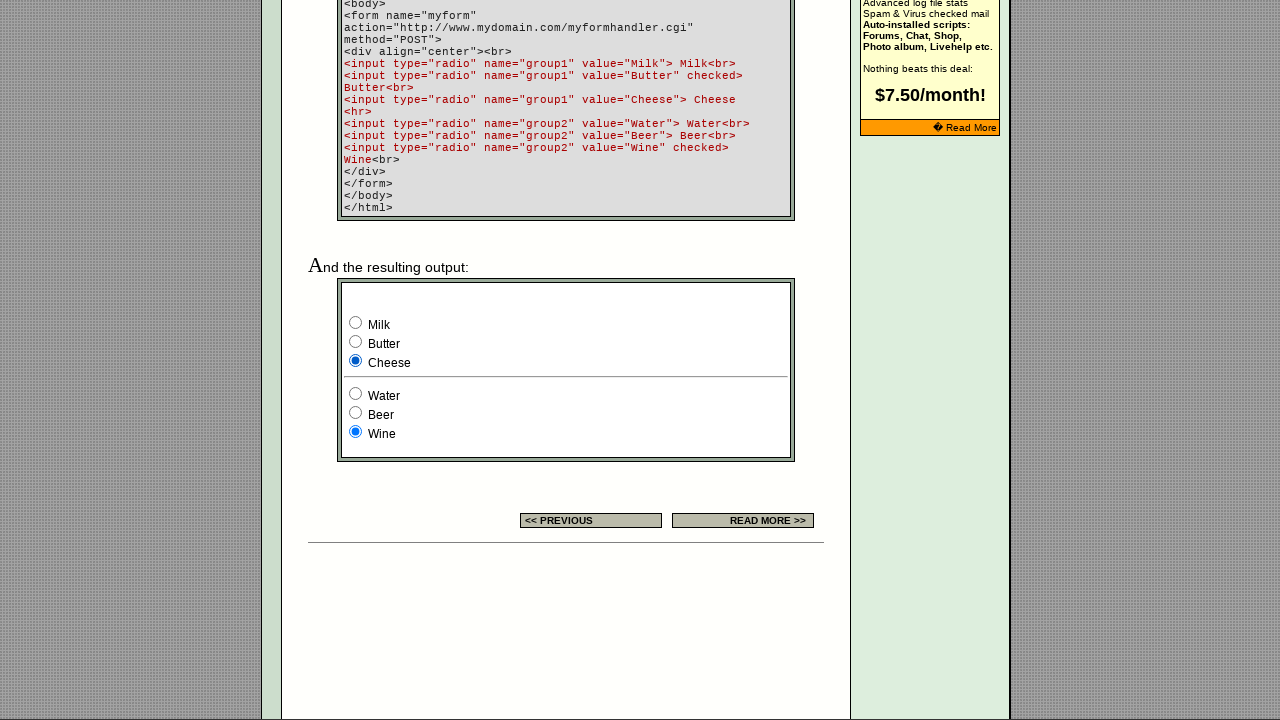